Basic browser automation test that navigates to Rahul Shetty Academy website and retrieves the page title and current URL to verify successful page load.

Starting URL: https://rahulshettyacademy.com/

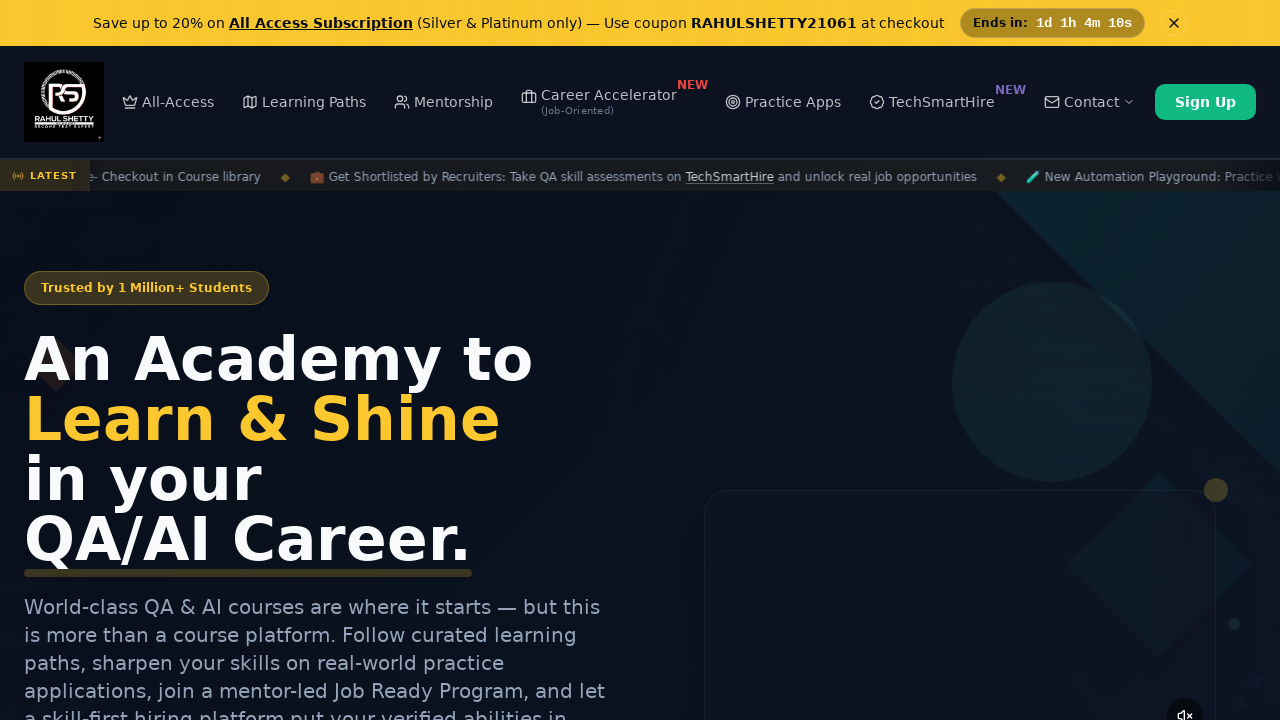

Waited for page to reach 'domcontentloaded' state
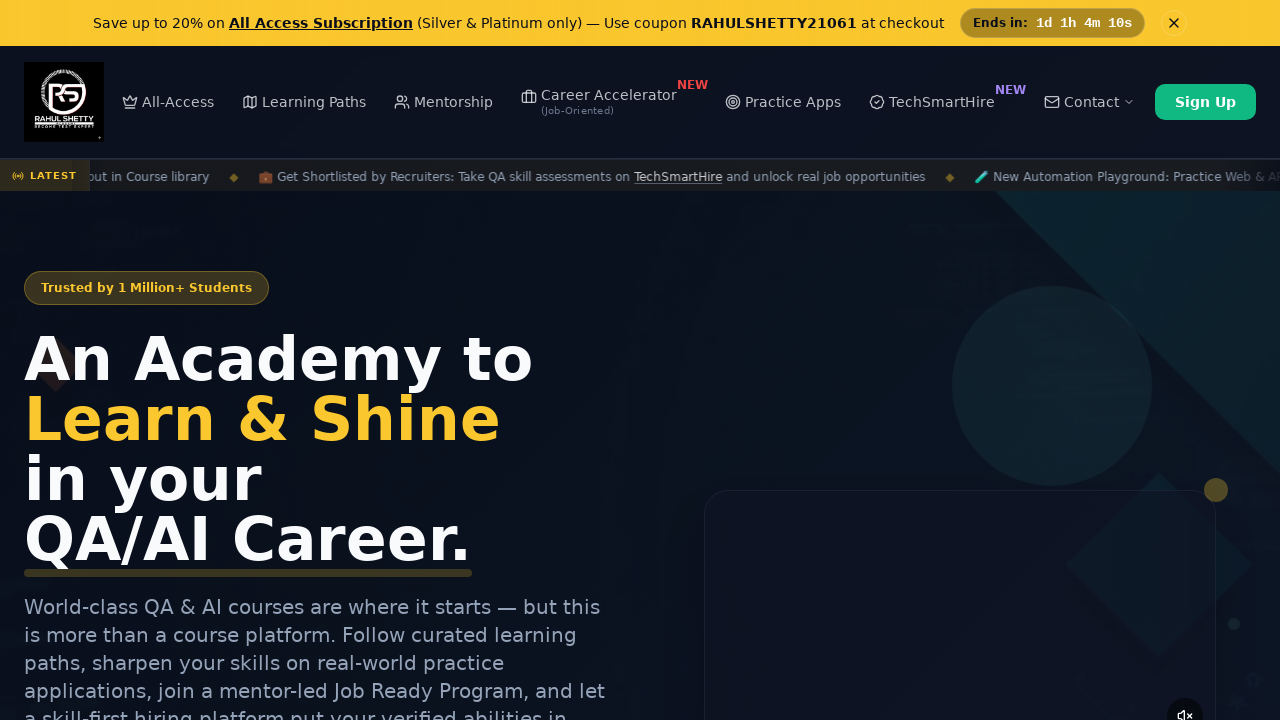

Retrieved page title: 'Rahul Shetty Academy | QA Automation, Playwright, AI Testing & Online Training'
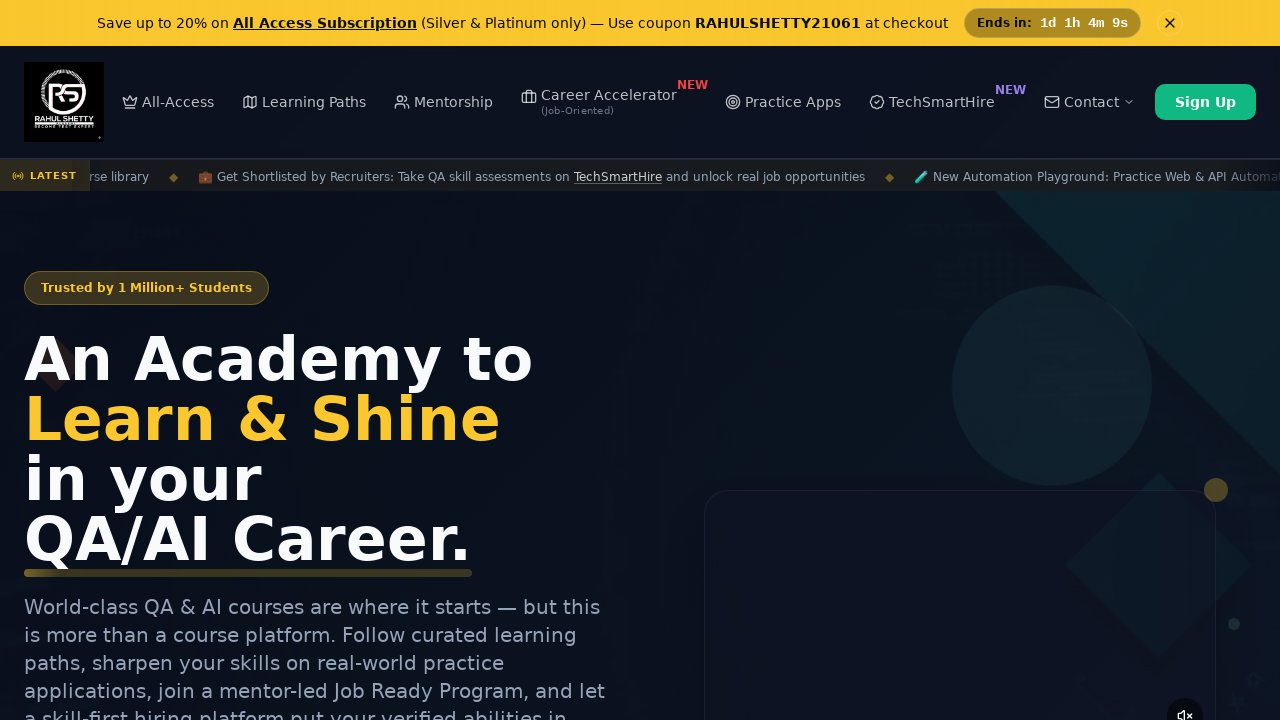

Retrieved current URL: 'https://rahulshettyacademy.com/'
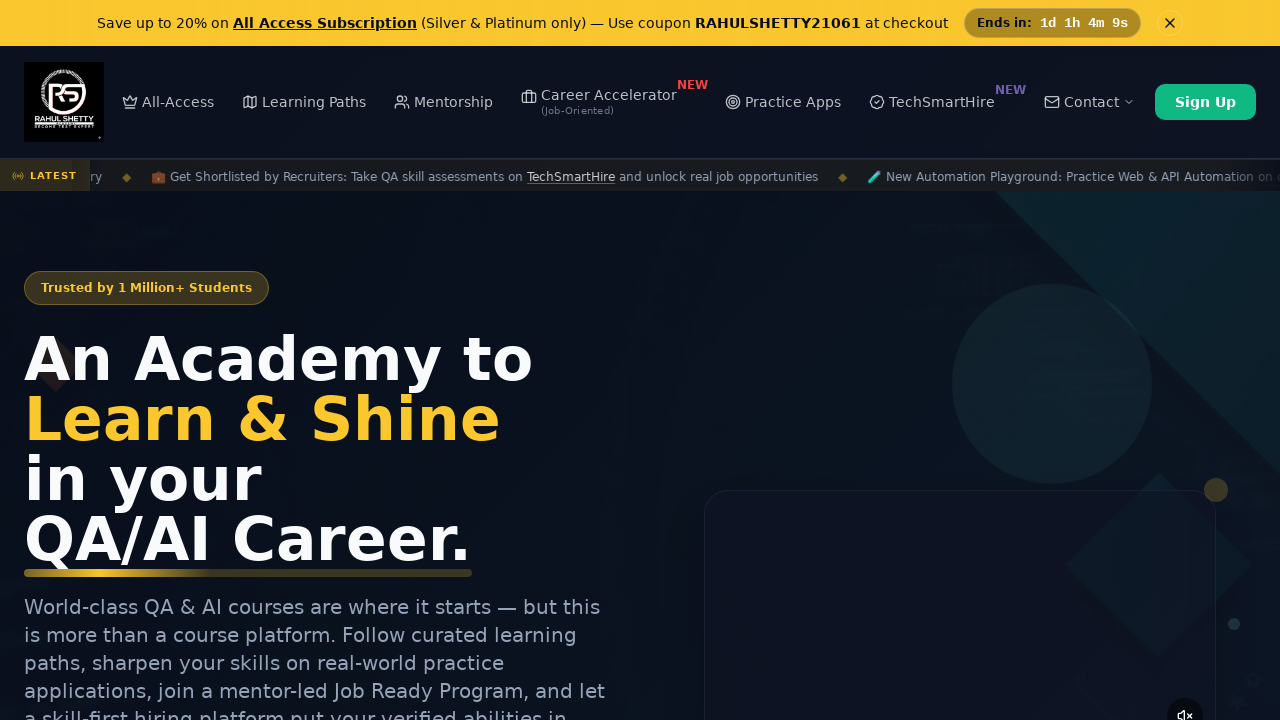

Verified page title is not empty
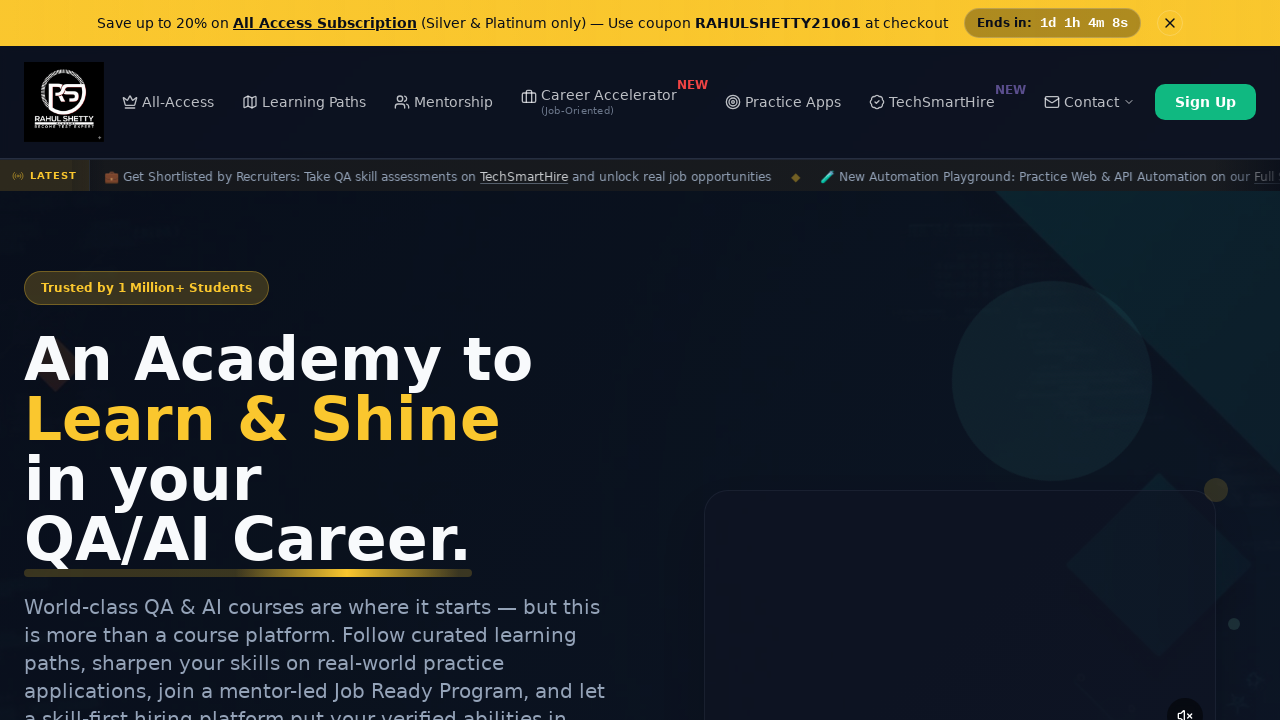

Verified URL contains expected domain 'rahulshettyacademy'
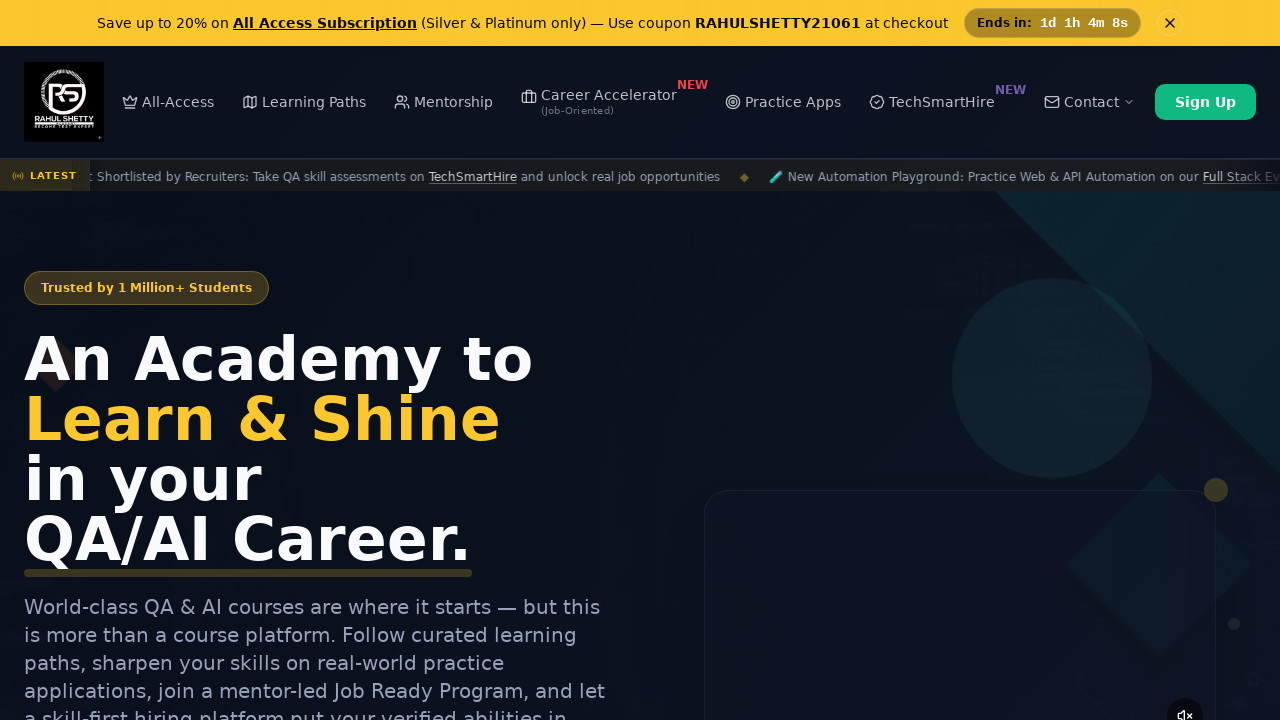

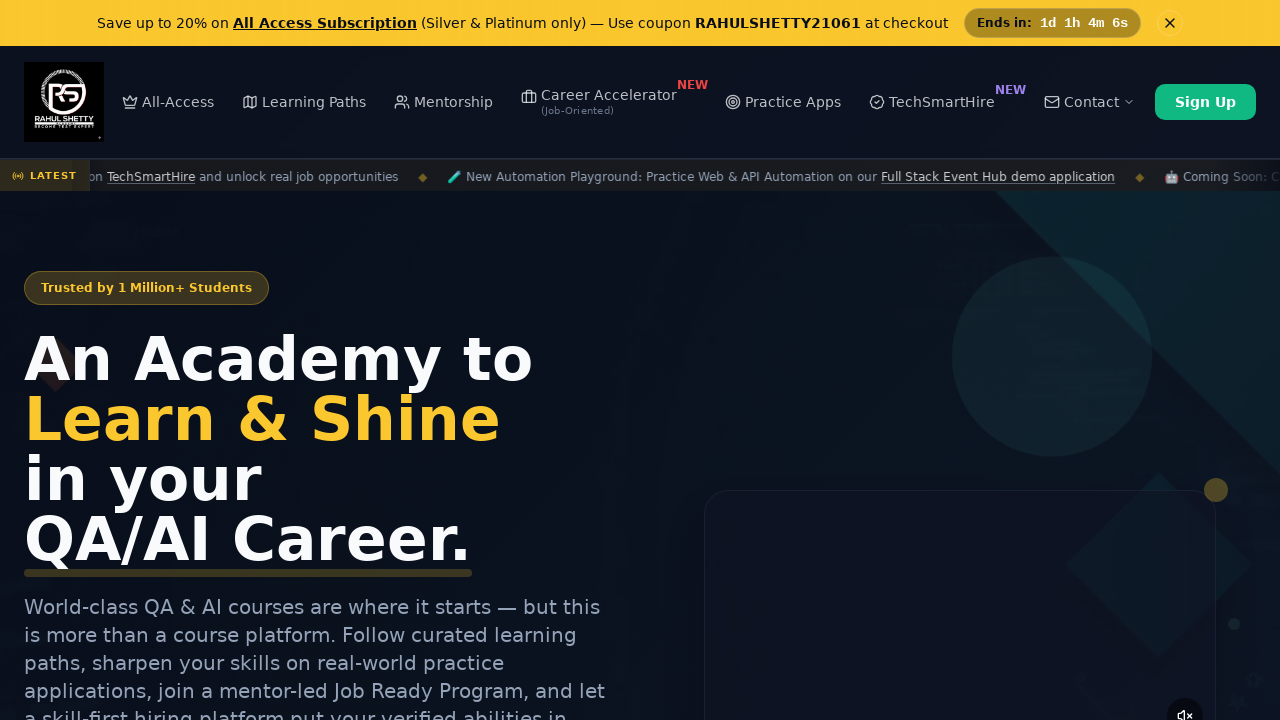